Tests that a todo item is removed when edited to an empty string

Starting URL: https://demo.playwright.dev/todomvc

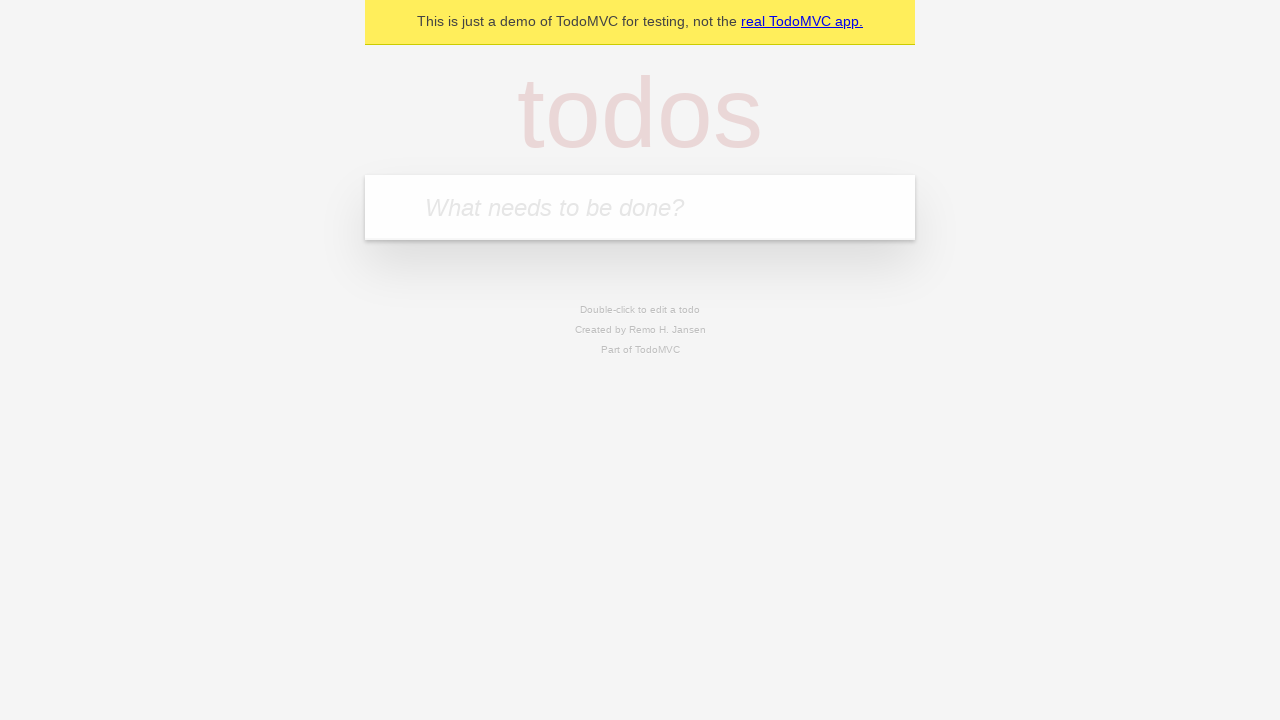

Filled todo input with 'buy some cheese' on internal:attr=[placeholder="What needs to be done?"i]
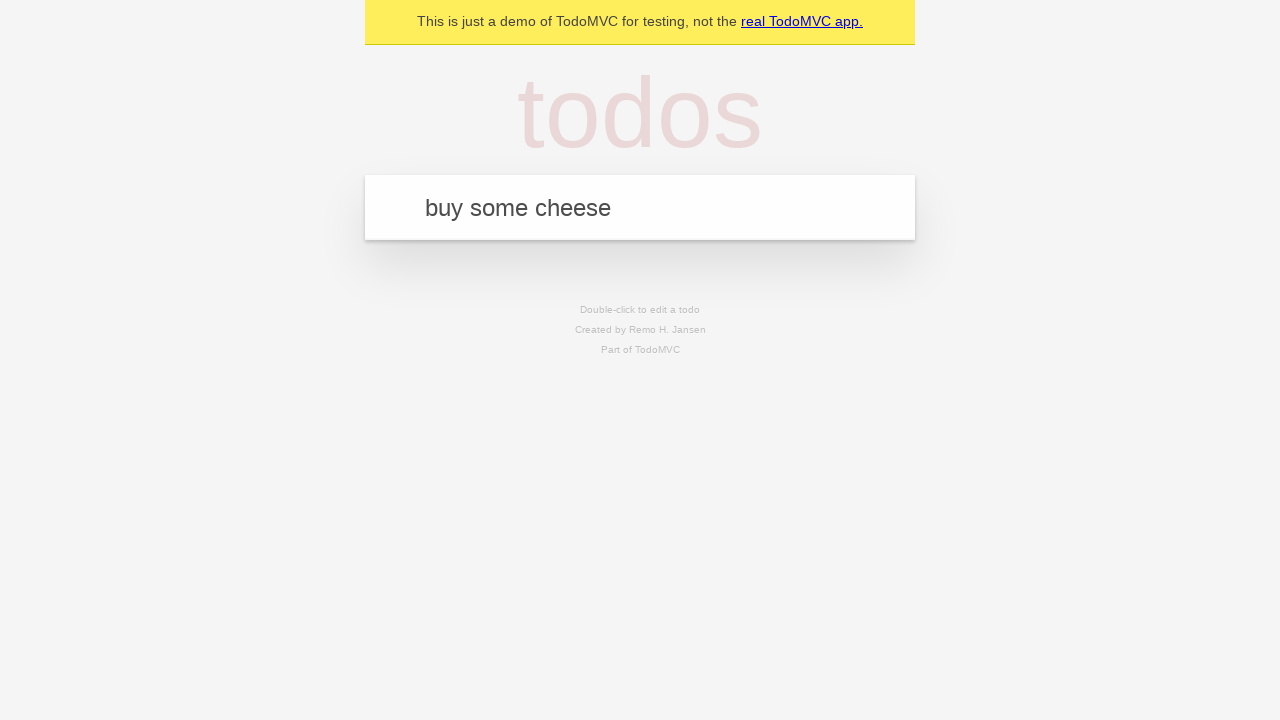

Pressed Enter to add first todo item on internal:attr=[placeholder="What needs to be done?"i]
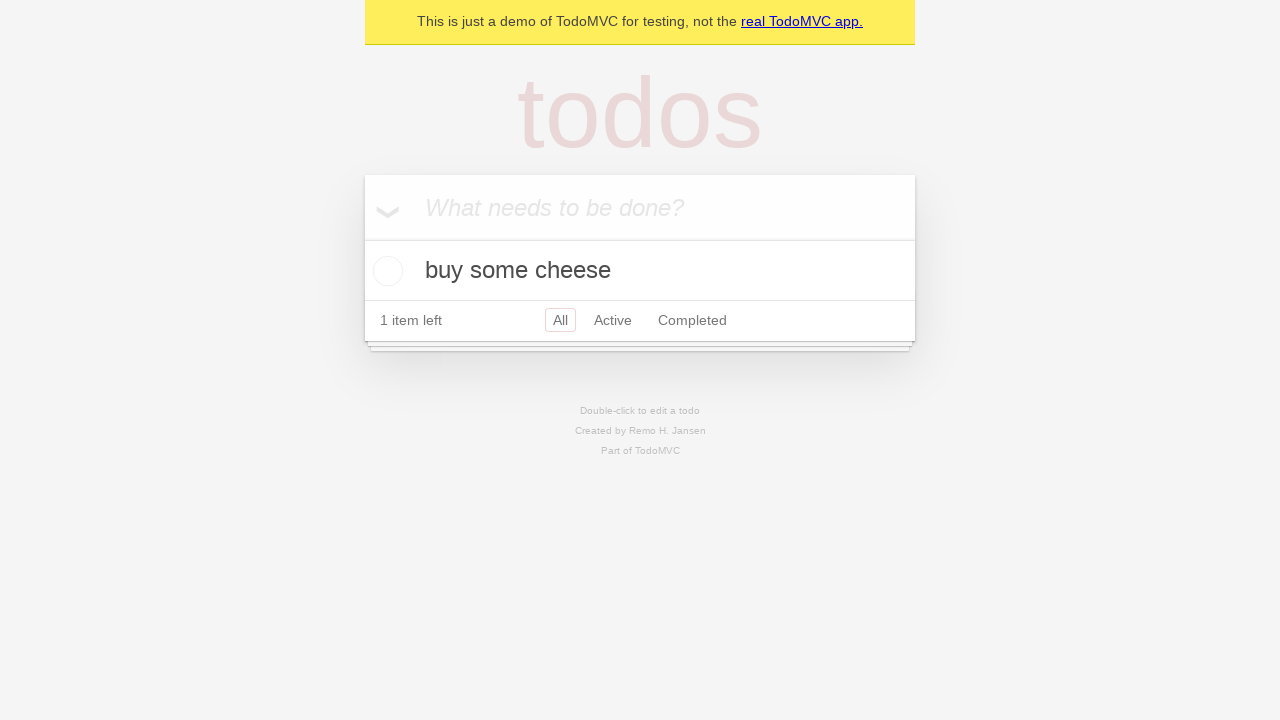

Filled todo input with 'feed the cat' on internal:attr=[placeholder="What needs to be done?"i]
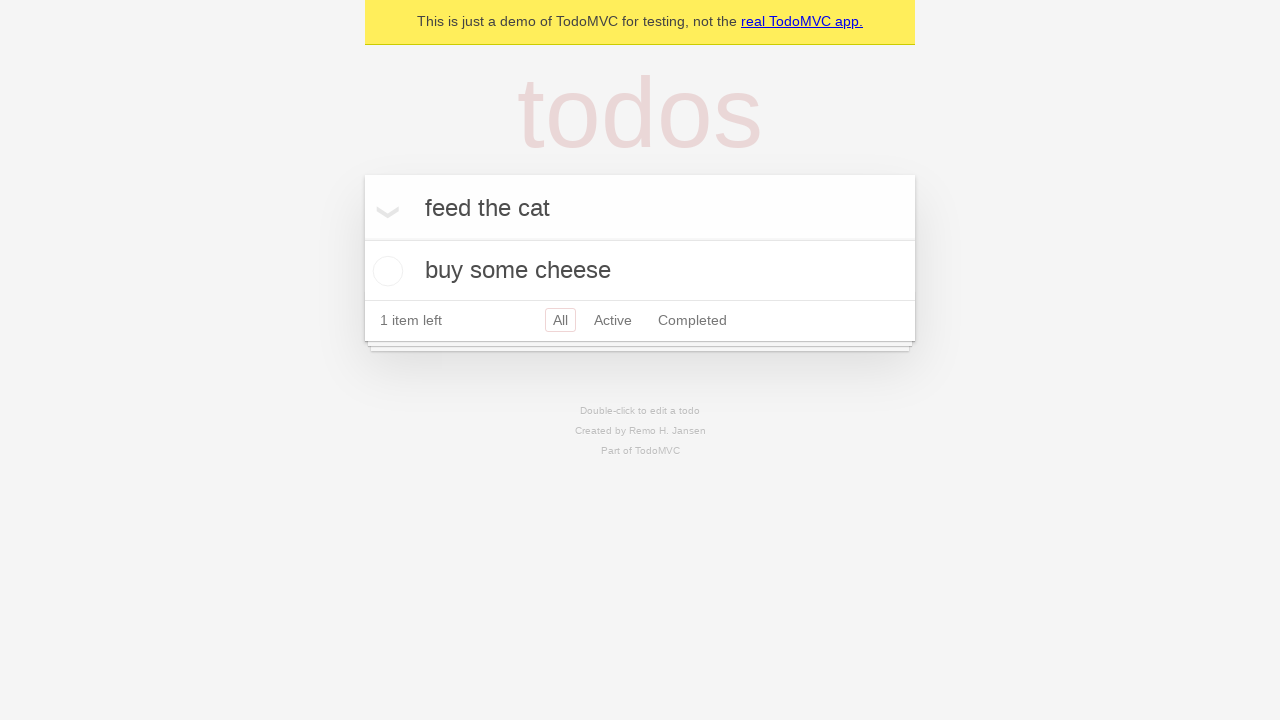

Pressed Enter to add second todo item on internal:attr=[placeholder="What needs to be done?"i]
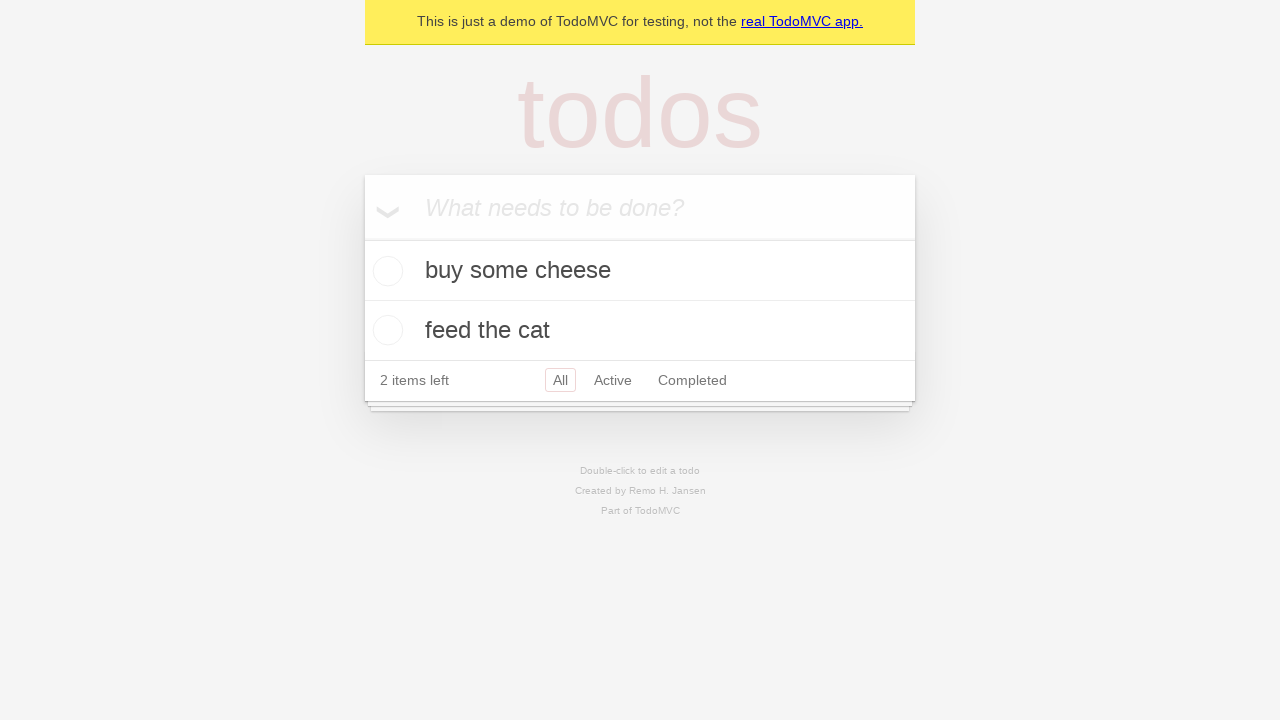

Filled todo input with 'book a doctors appointment' on internal:attr=[placeholder="What needs to be done?"i]
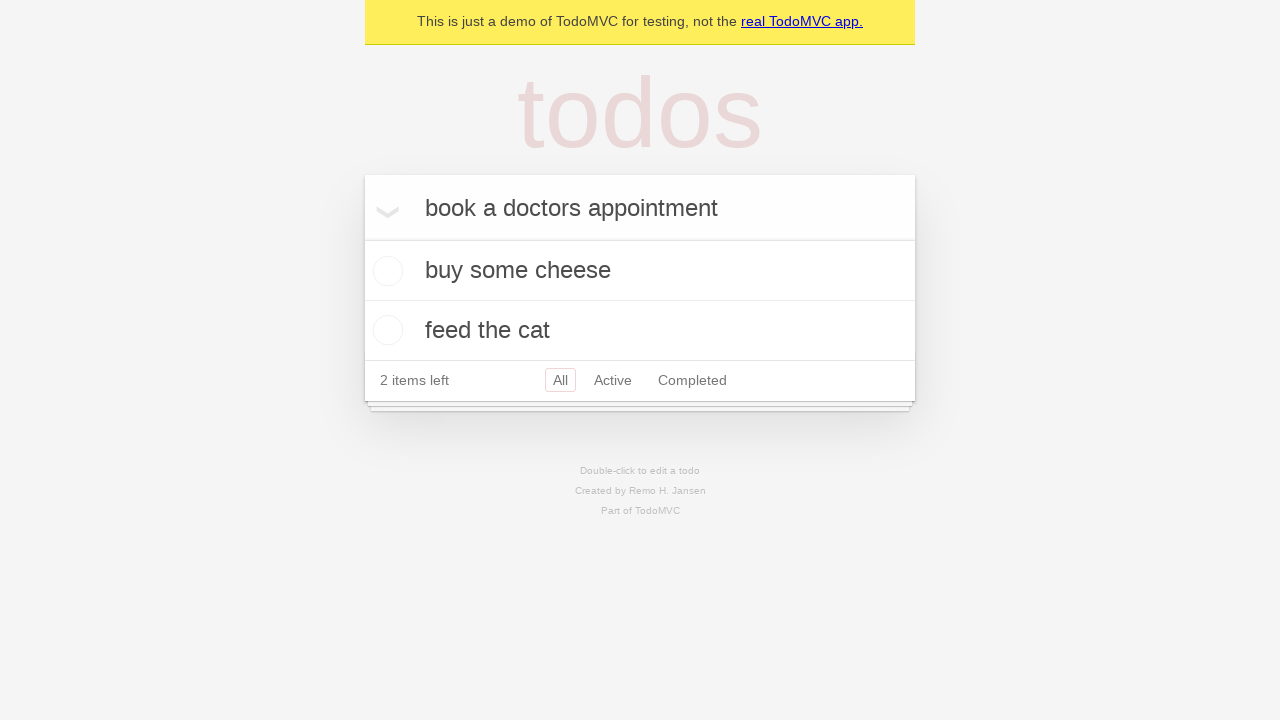

Pressed Enter to add third todo item on internal:attr=[placeholder="What needs to be done?"i]
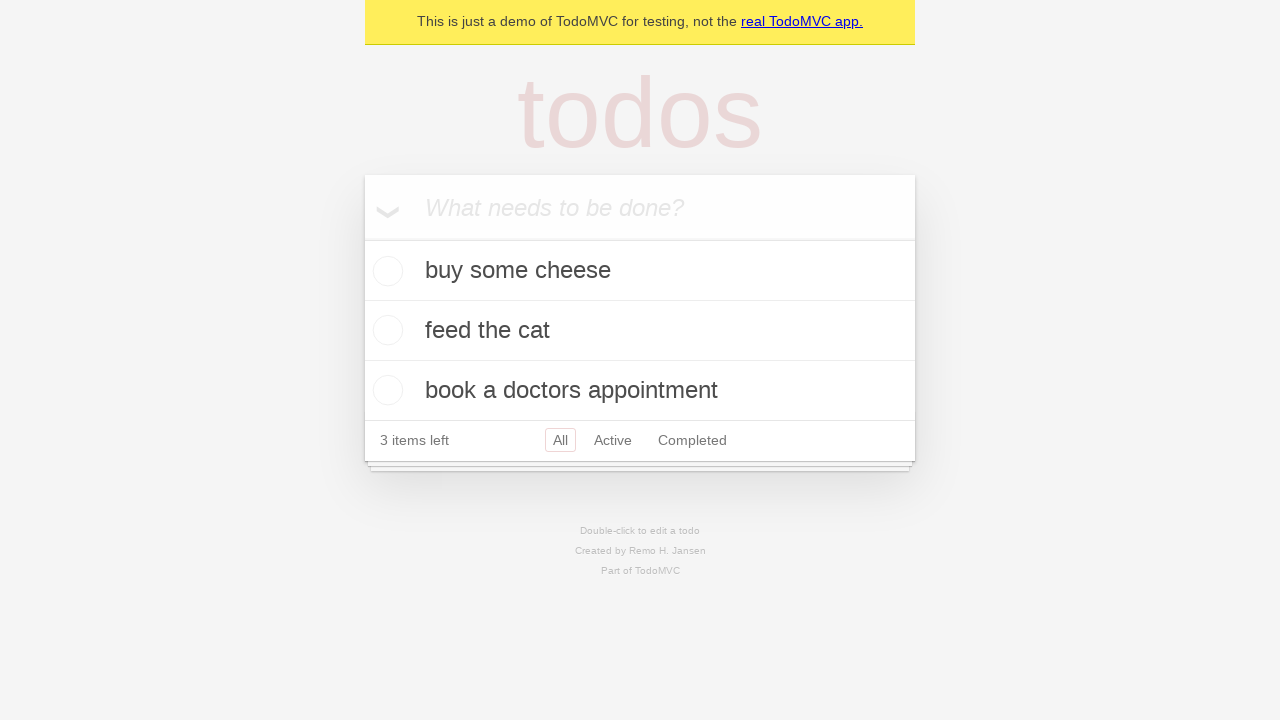

Double-clicked second todo item to enter edit mode at (640, 331) on internal:testid=[data-testid="todo-item"s] >> nth=1
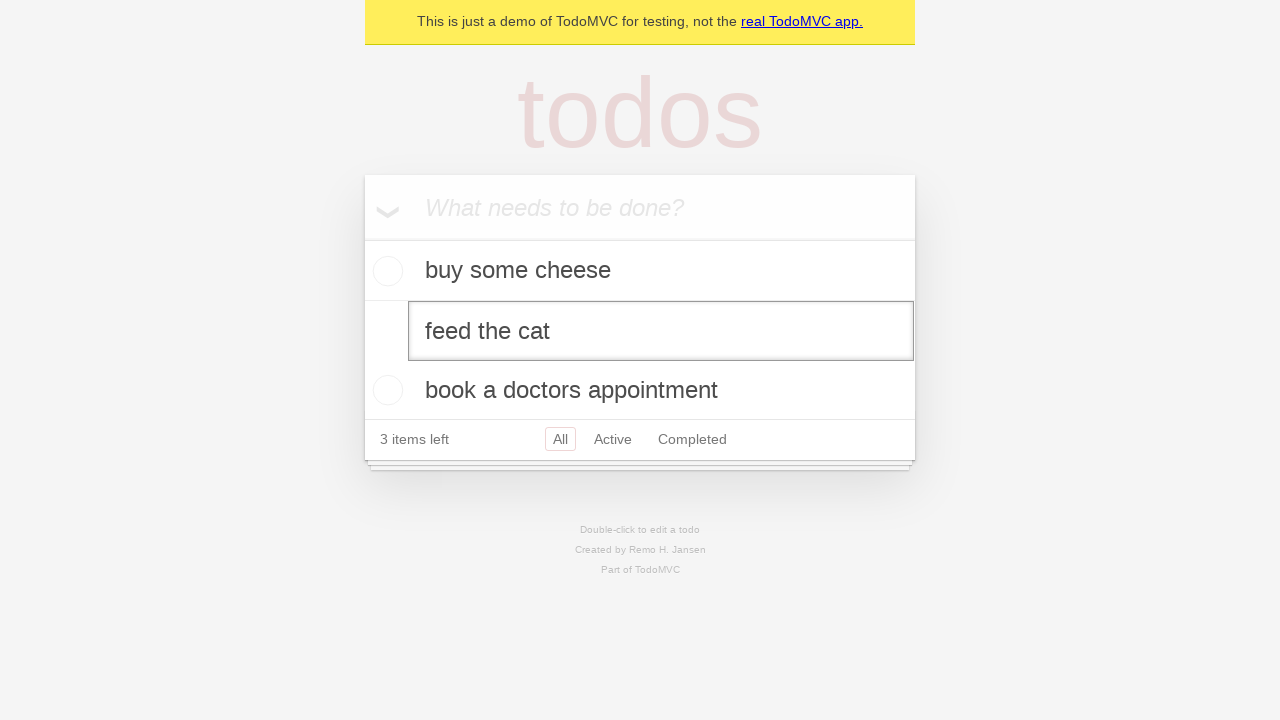

Cleared the todo text by filling with empty string on internal:testid=[data-testid="todo-item"s] >> nth=1 >> internal:role=textbox[nam
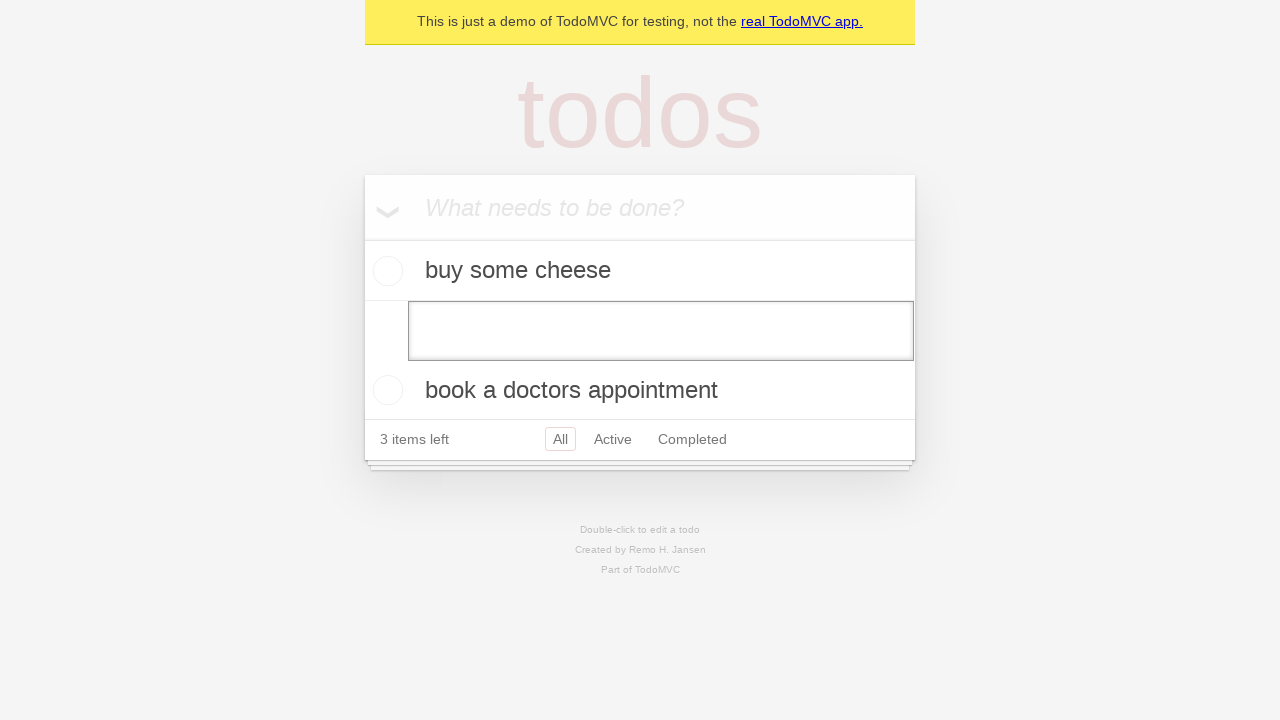

Pressed Enter to submit empty text, removing the todo item on internal:testid=[data-testid="todo-item"s] >> nth=1 >> internal:role=textbox[nam
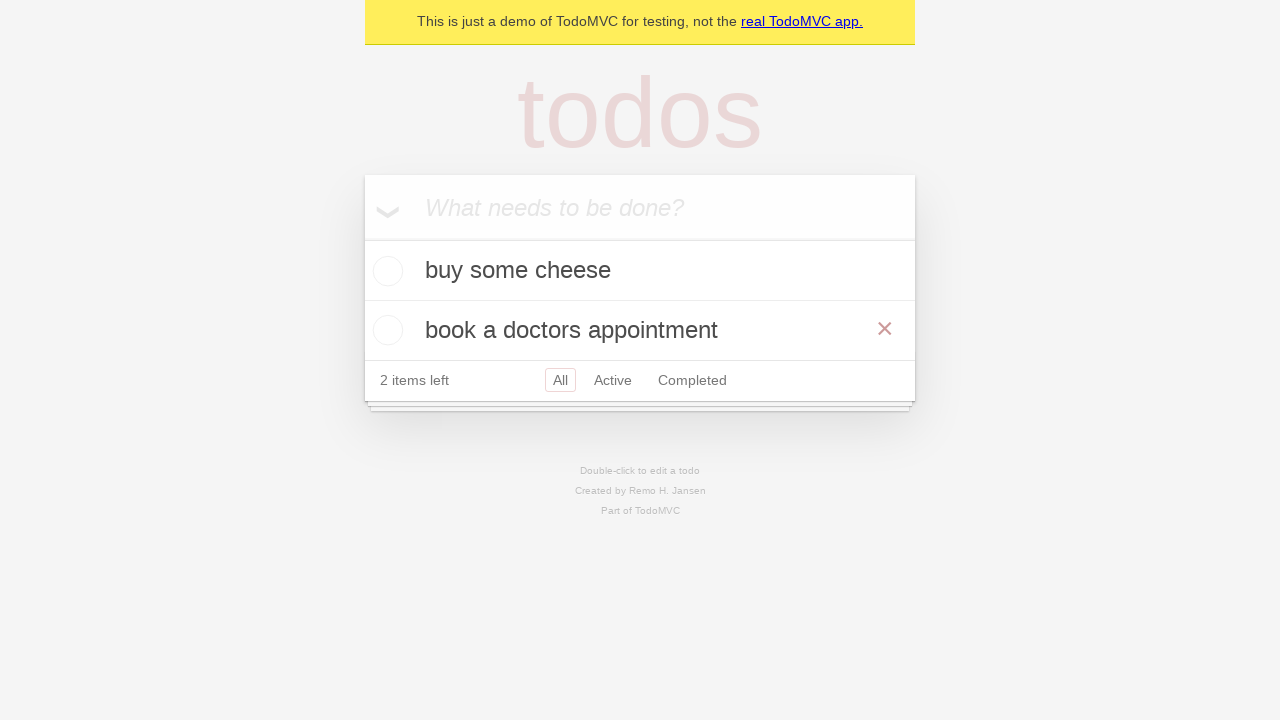

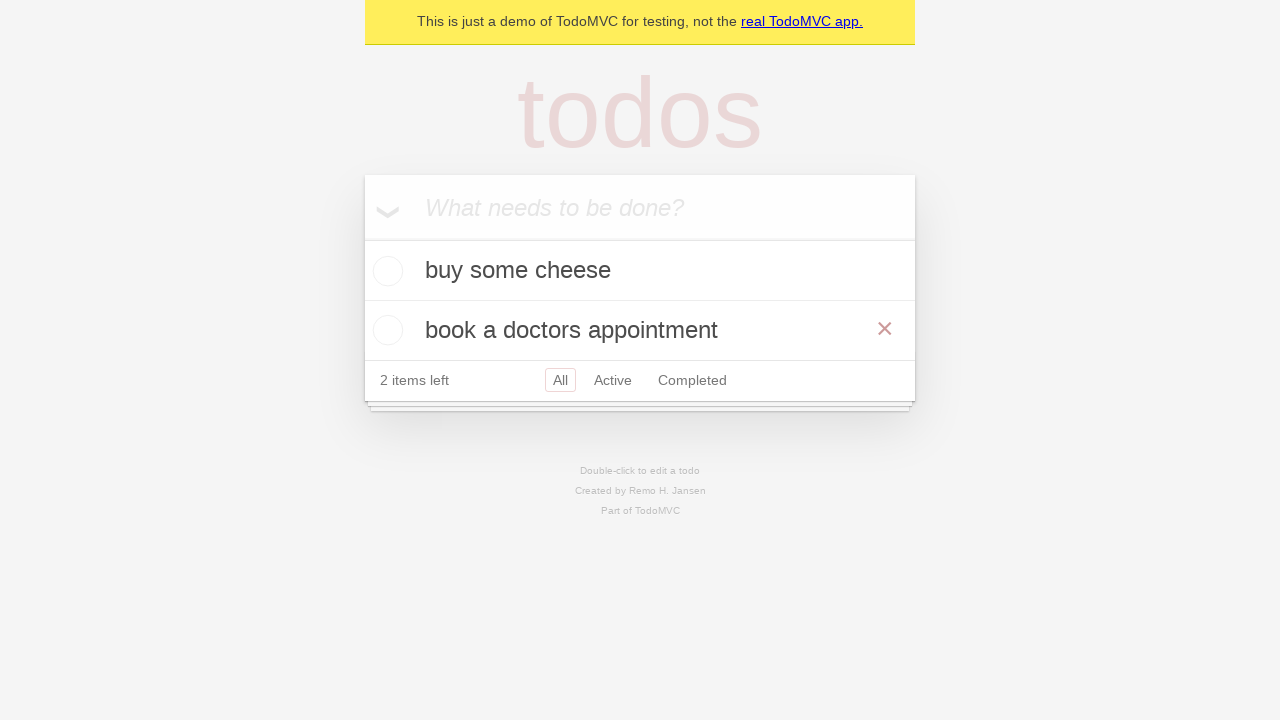